Tests JavaScript alert handling by interacting with three types of alerts: accepting a normal alert, dismissing a confirmation alert, and entering text into a prompt alert before accepting it.

Starting URL: https://the-internet.herokuapp.com/javascript_alerts

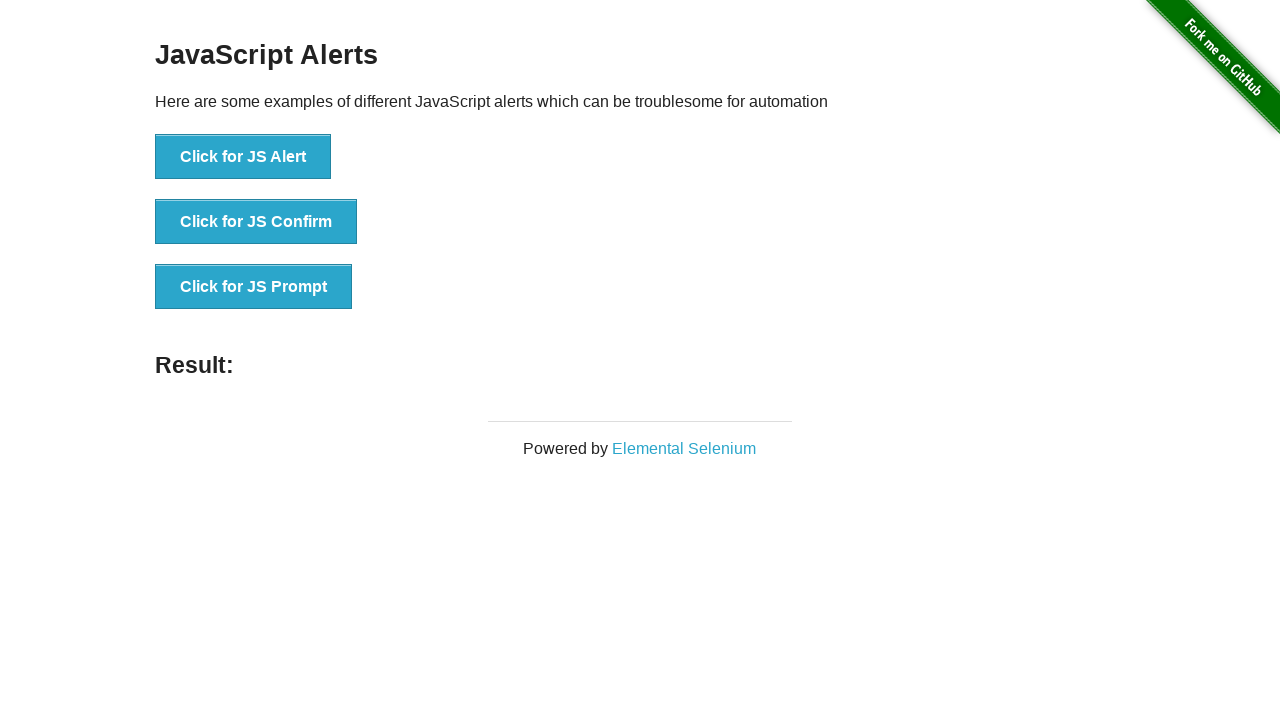

Clicked button to trigger normal alert at (243, 157) on li:nth-of-type(1) > button
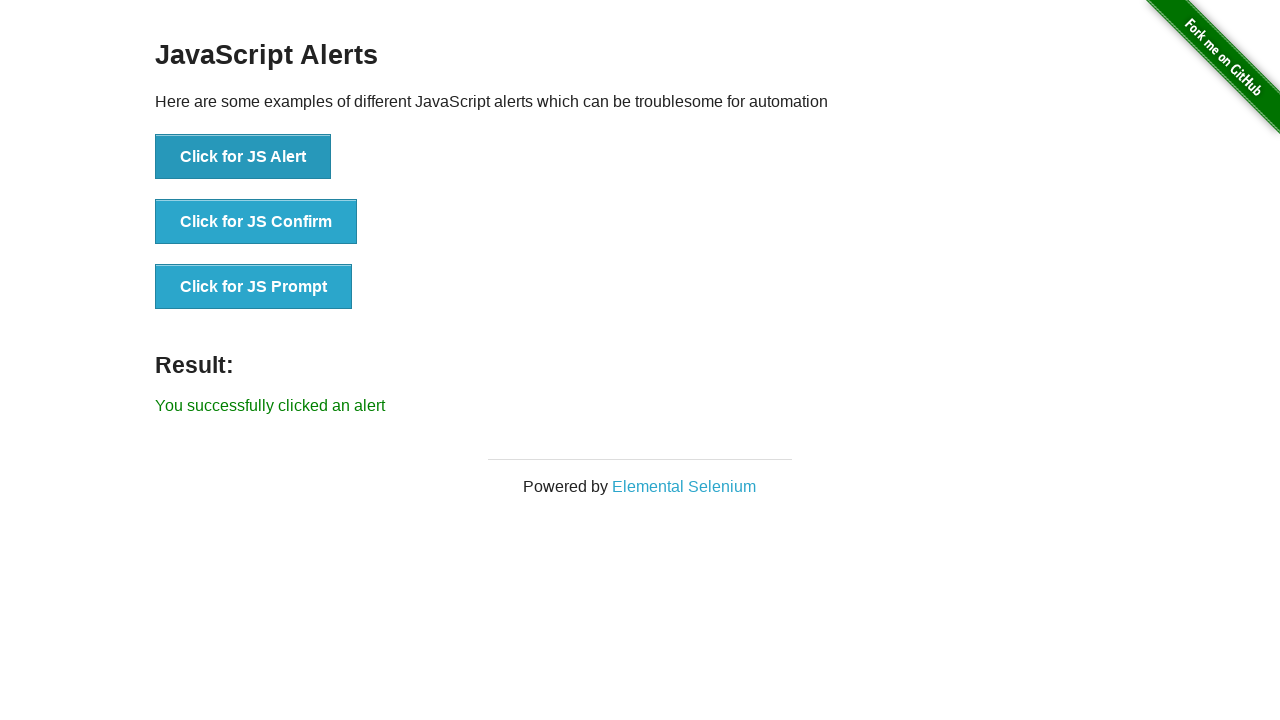

Clicked button and accepted normal alert at (243, 157) on li:nth-of-type(1) > button
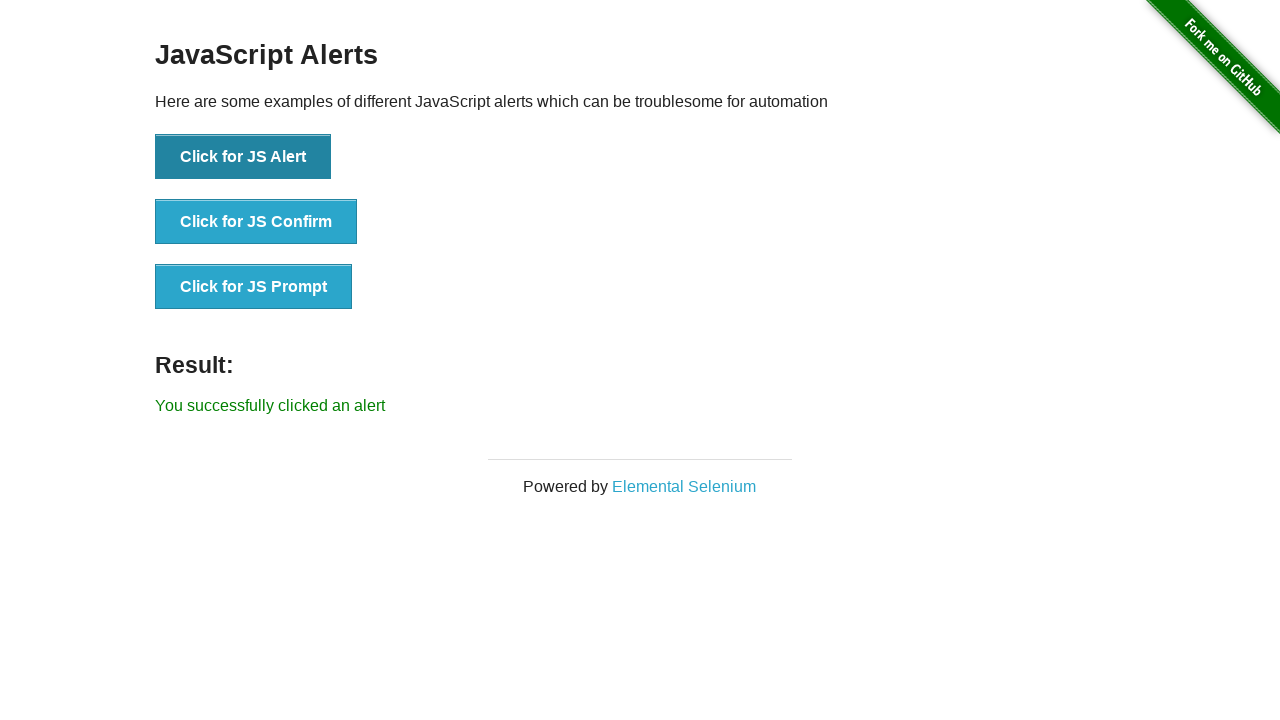

Waited for page to be ready after accepting alert
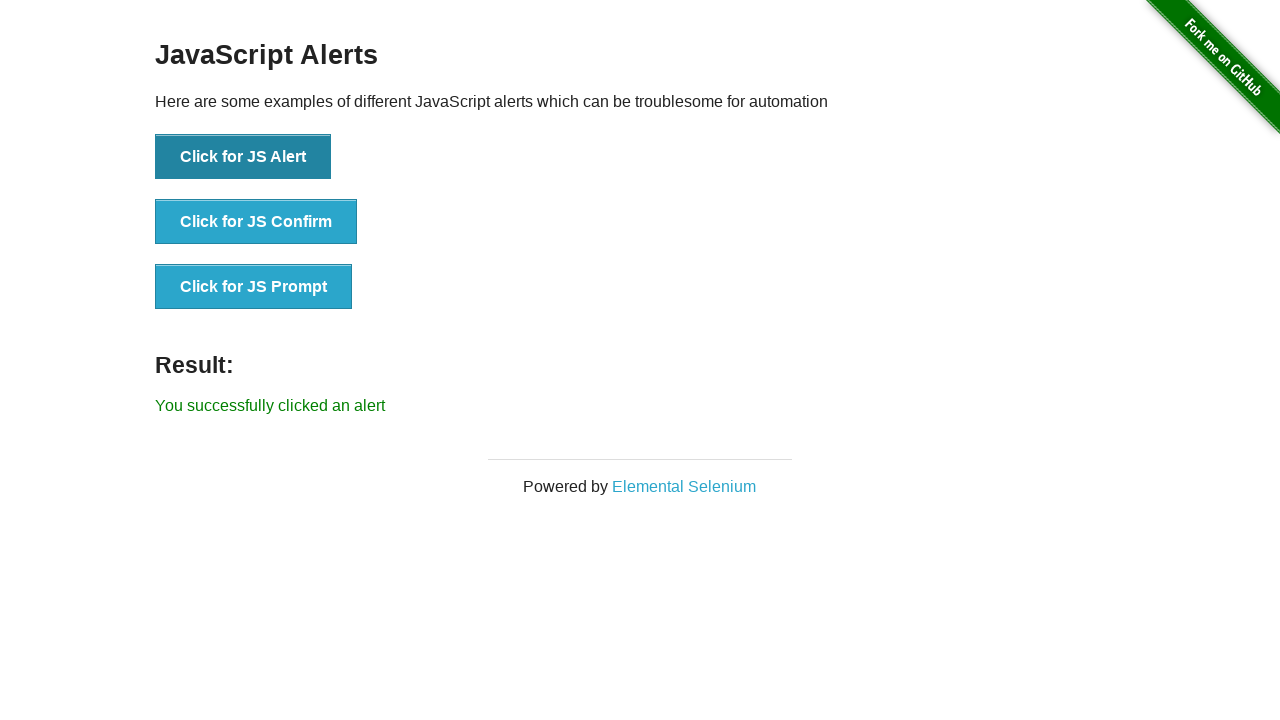

Clicked button and dismissed confirmation alert at (256, 222) on li:nth-of-type(2) > button
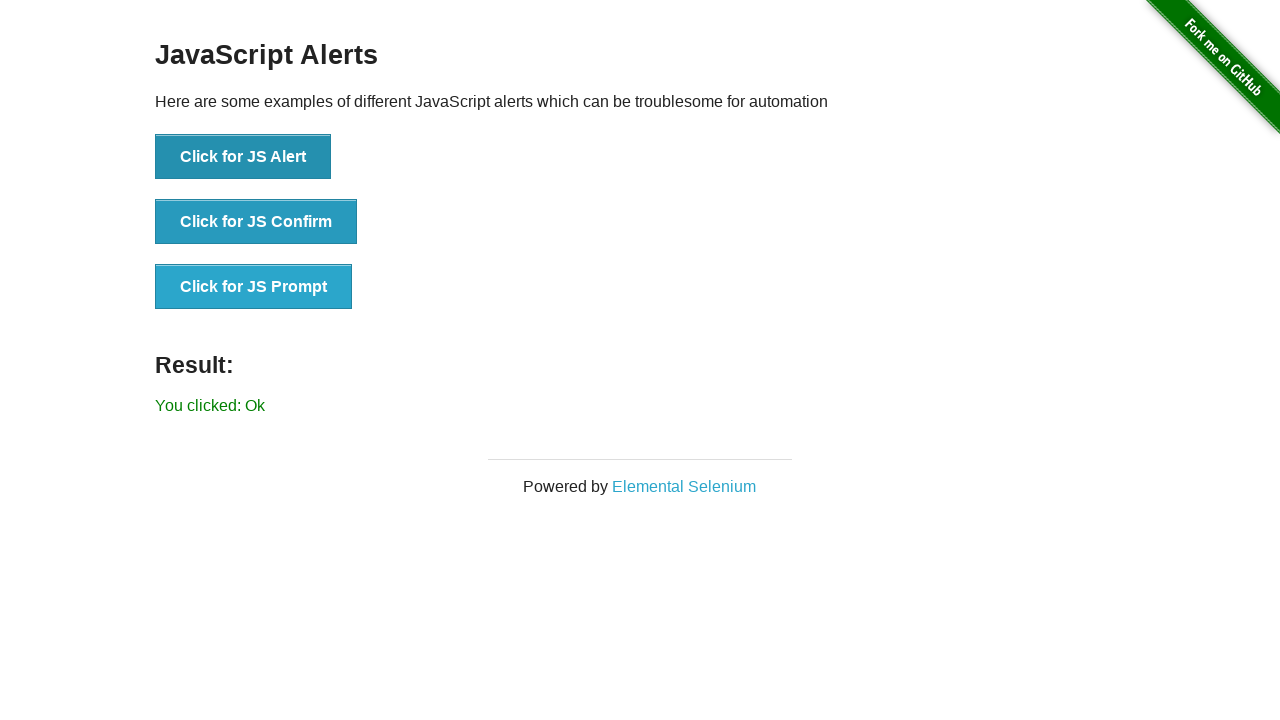

Waited for page to be ready after dismissing alert
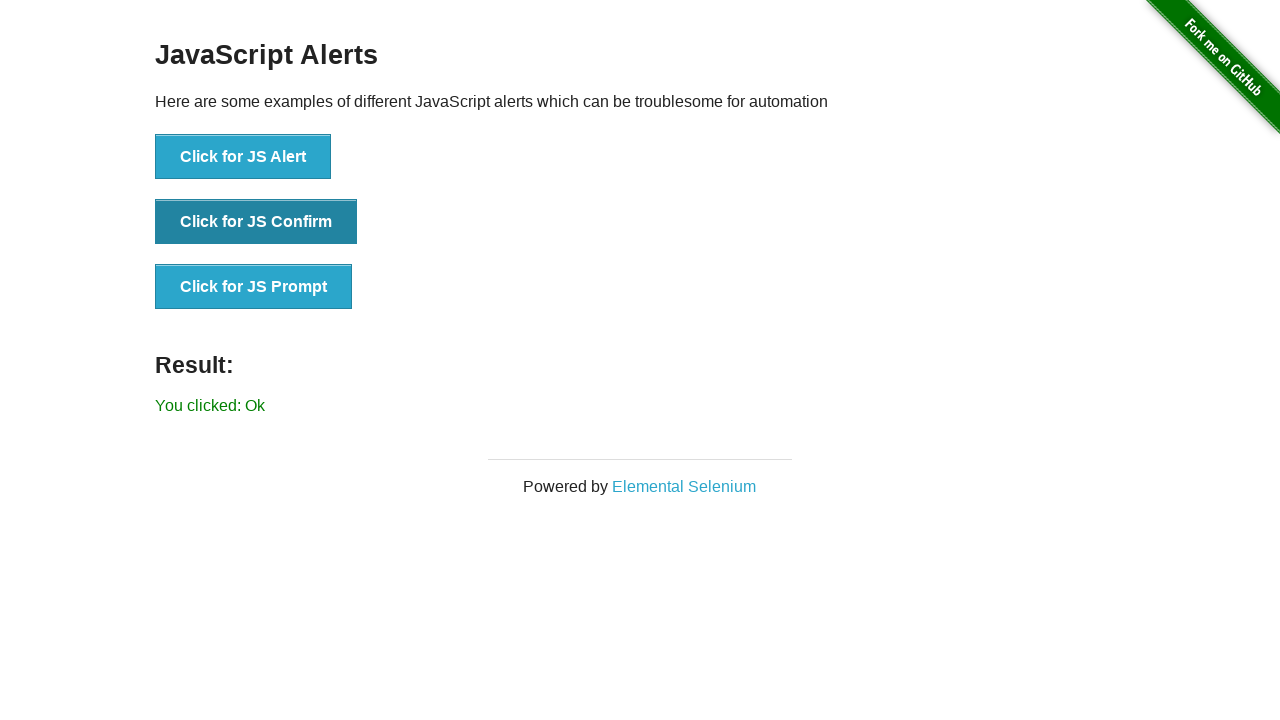

Clicked button and entered 'Test Automation' in prompt alert, then accepted at (254, 287) on li:nth-of-type(3) > button
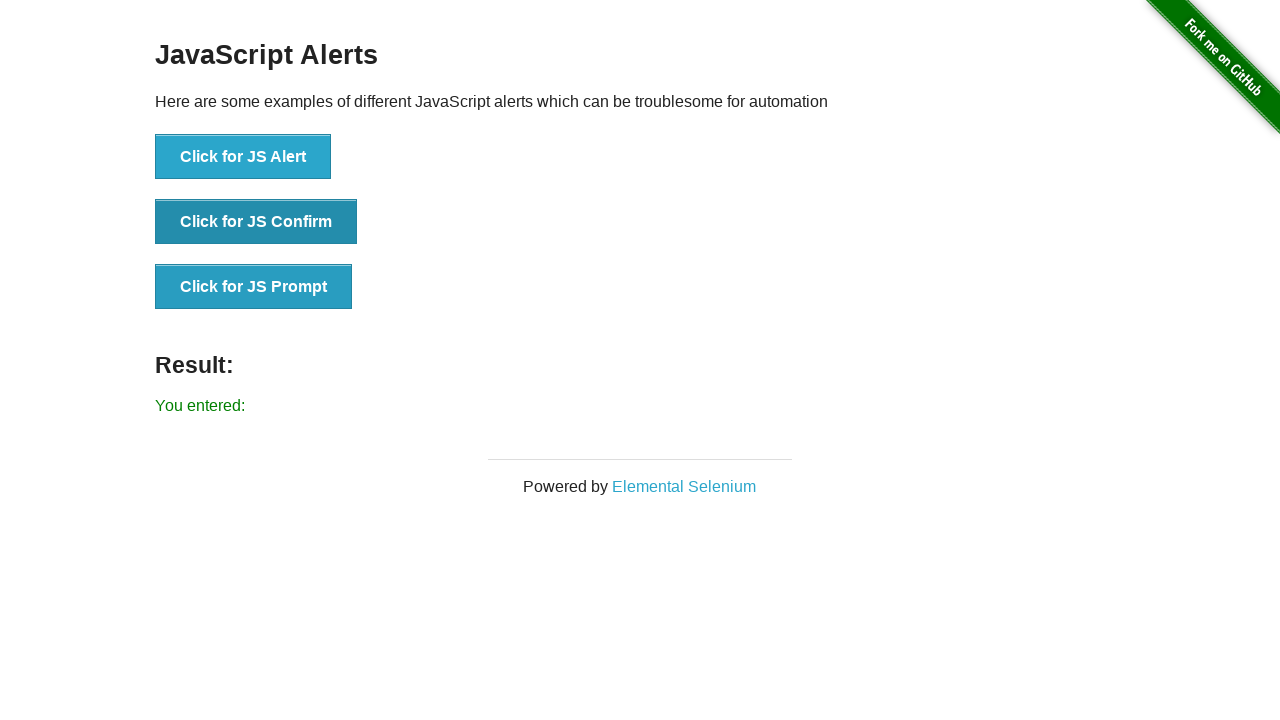

Result element appeared after prompt alert acceptance
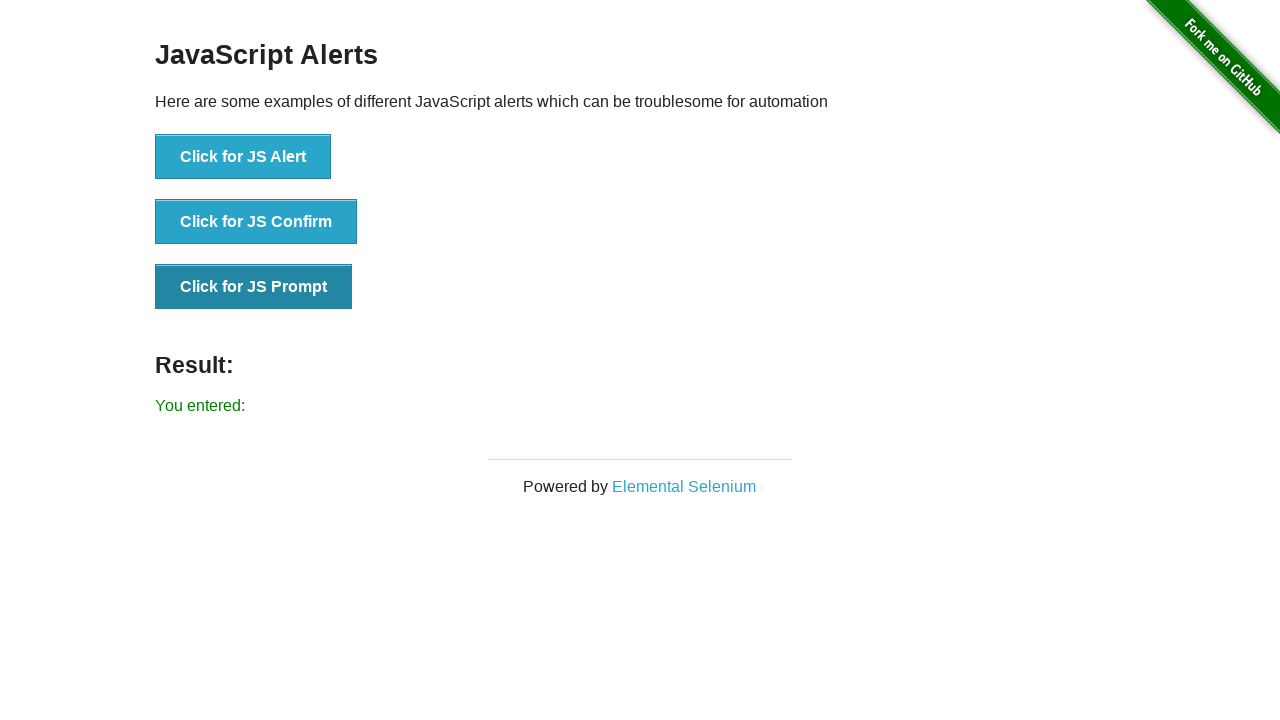

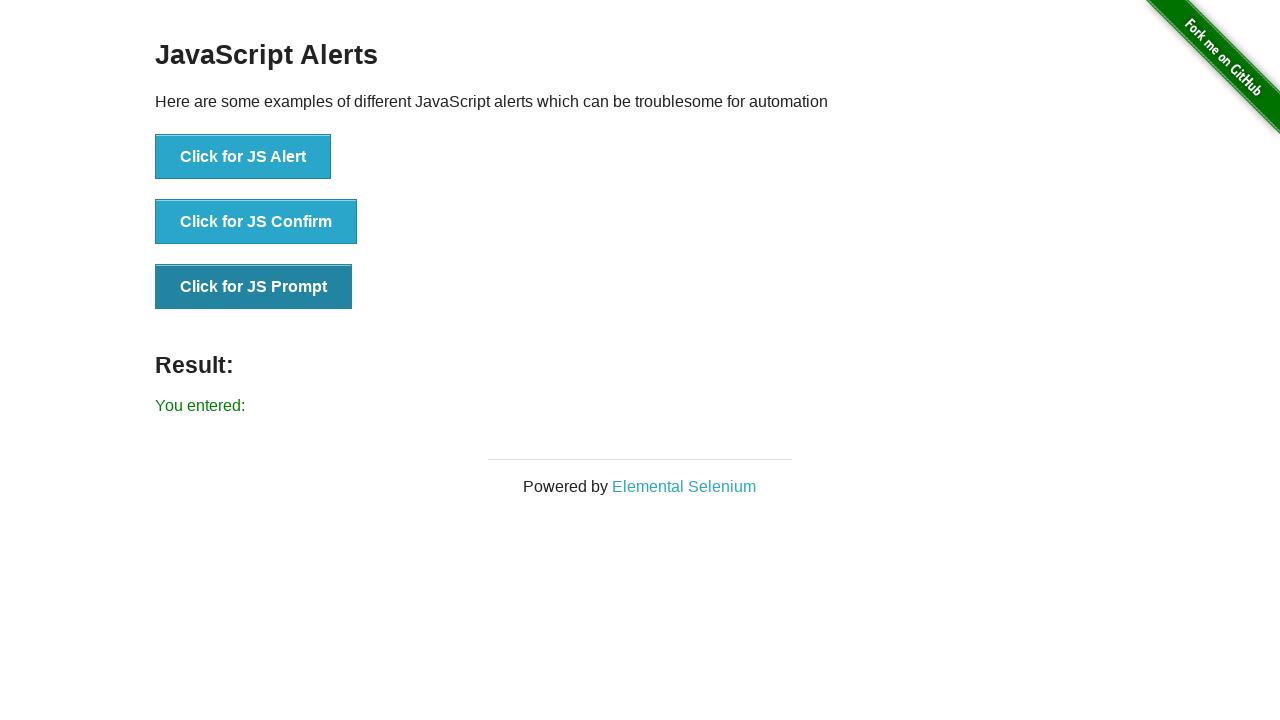